Fills out and submits a Google Form with address, price, and link information

Starting URL: https://forms.gle/DSnvzHYL9keBF1sJ7

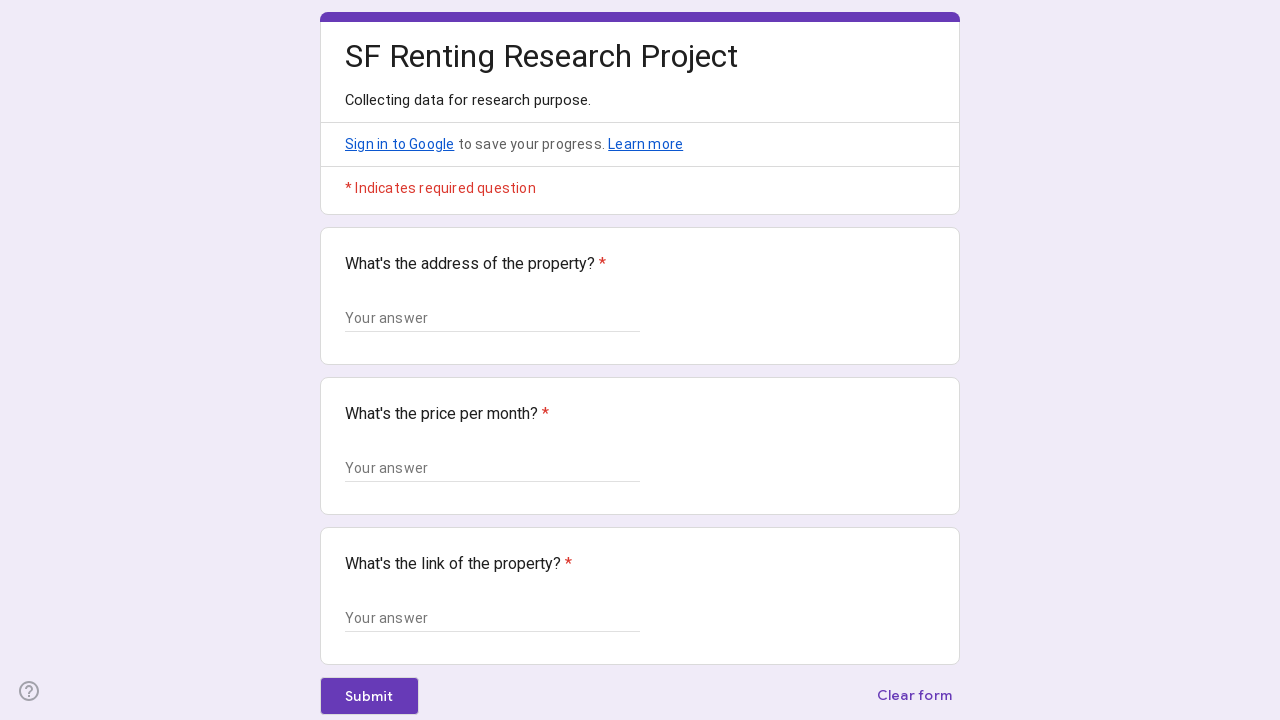

Waited for form text input fields to load
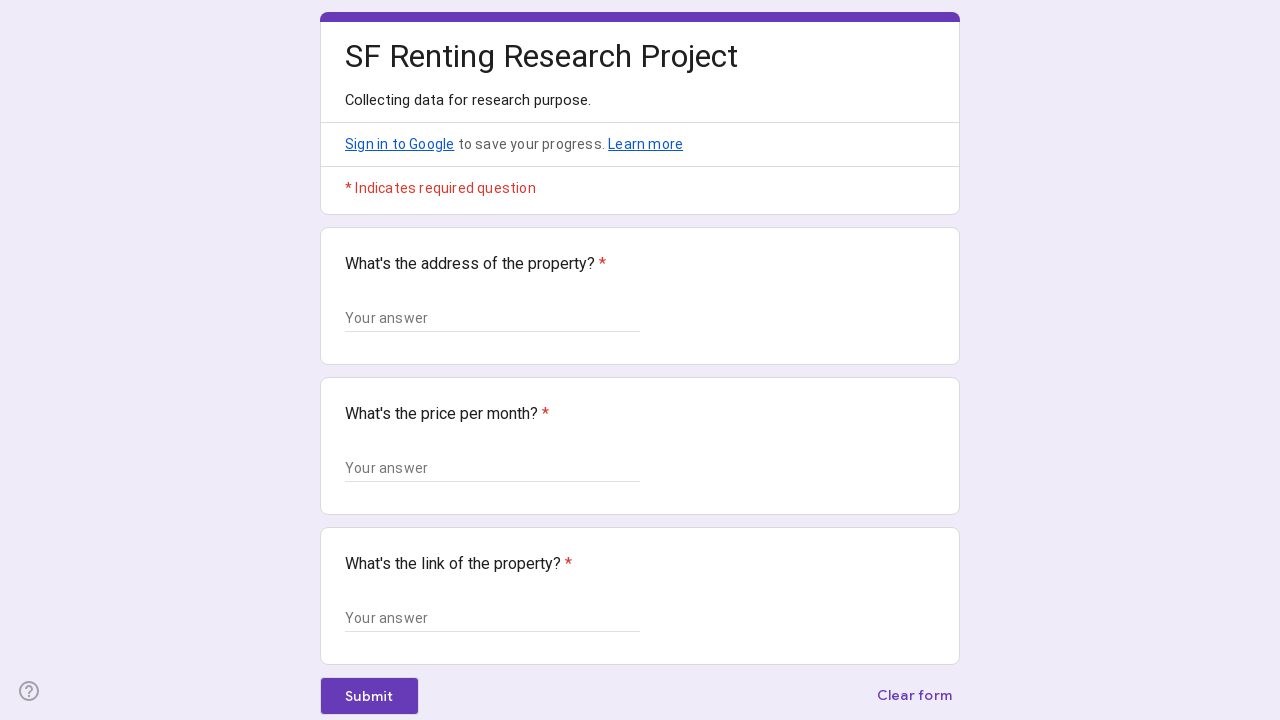

Located all text input fields on the form
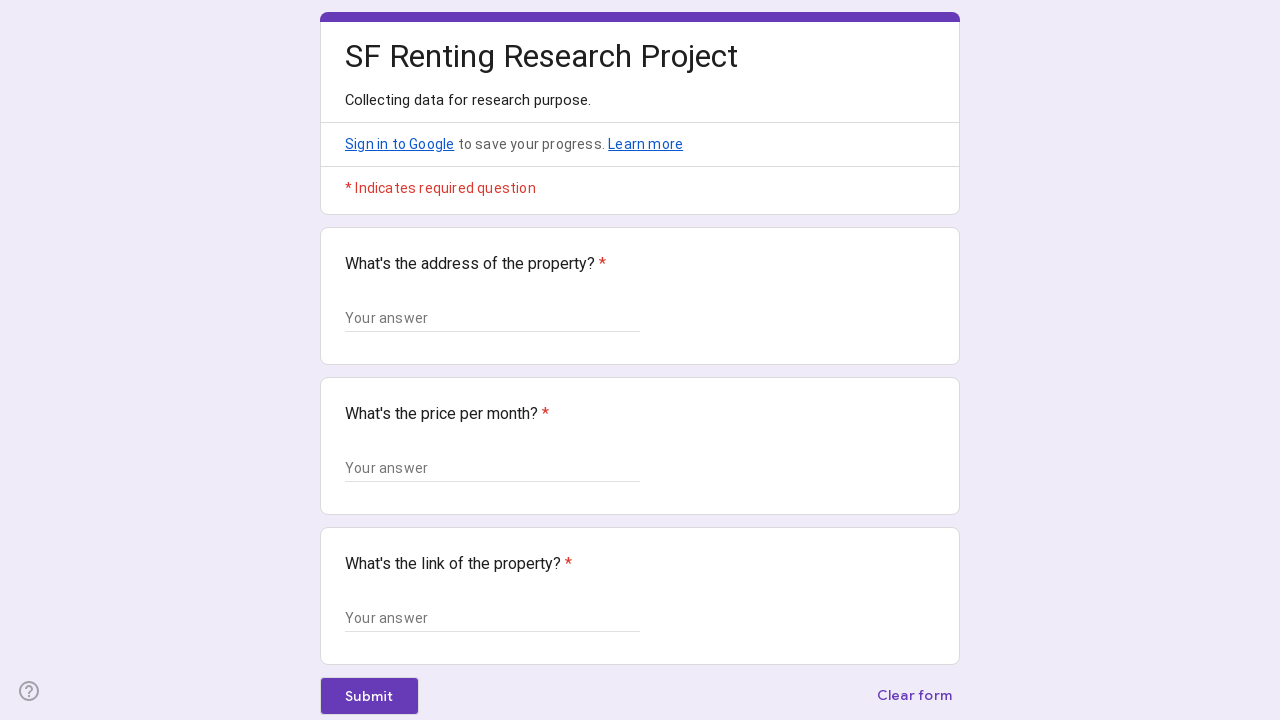

Filled address field with '123 Main Street, New York, NY 10001'
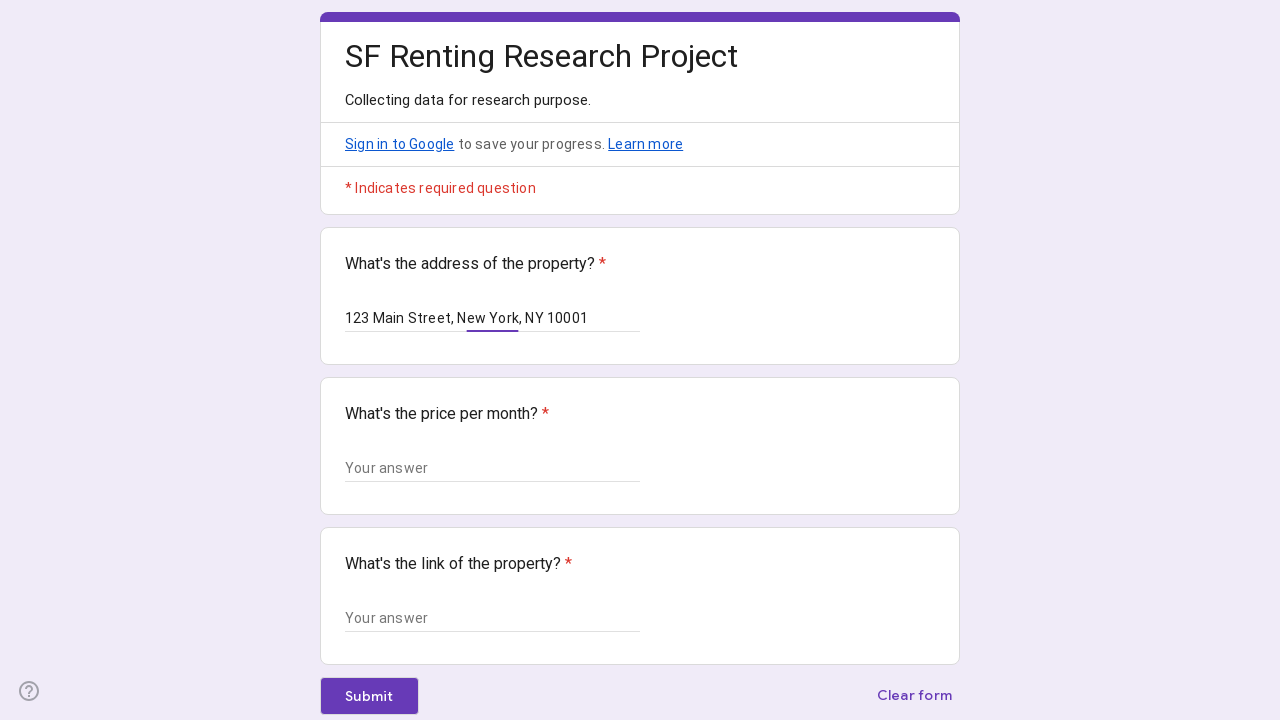

Pressed Enter to confirm address field
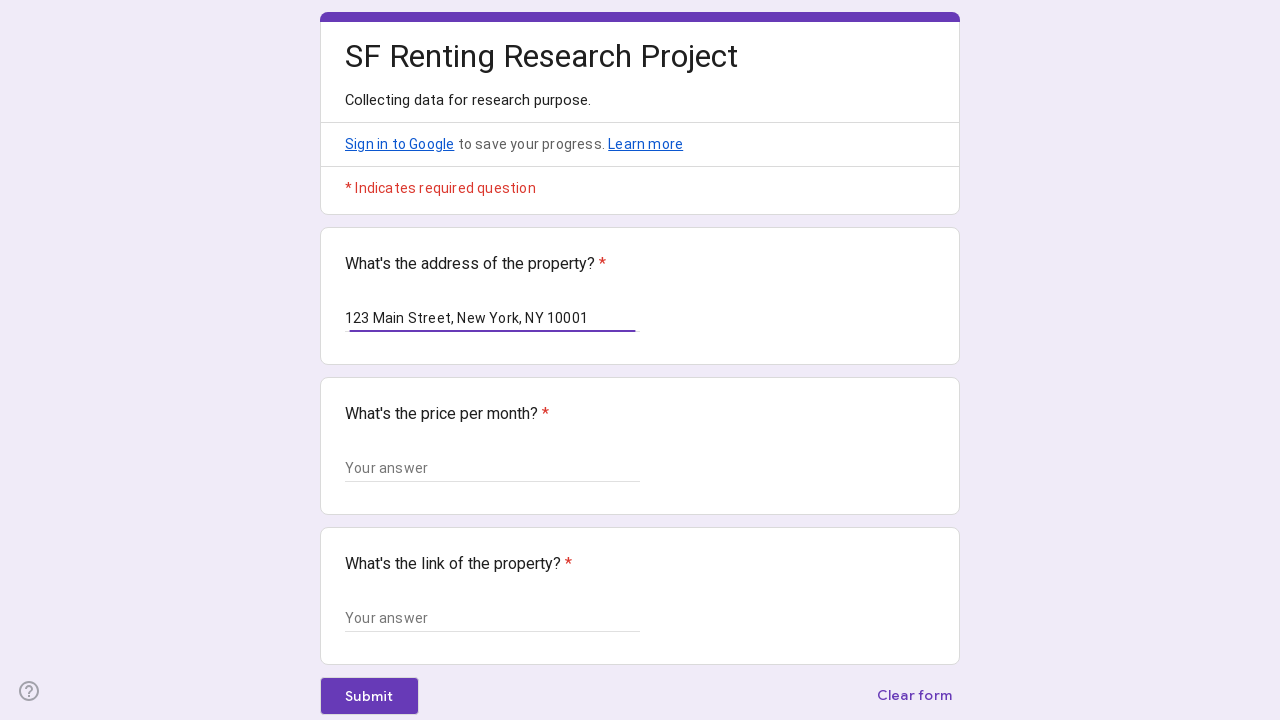

Filled price field with '250000'
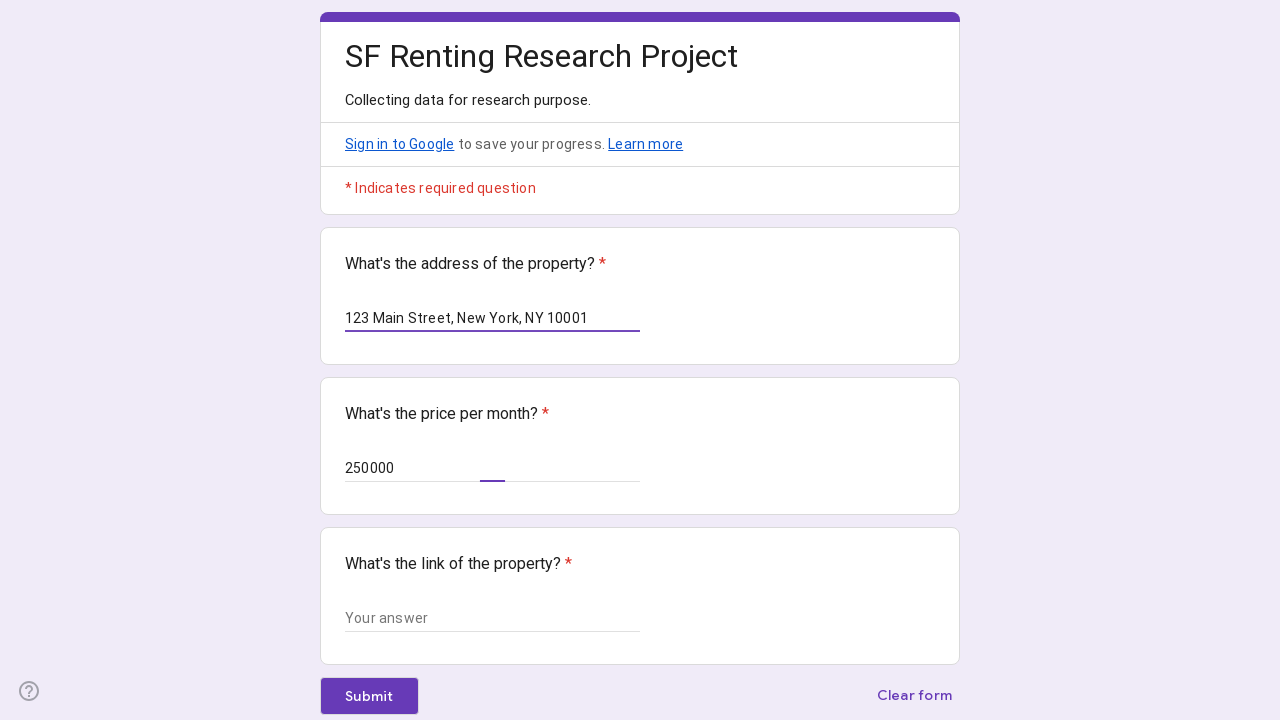

Pressed Enter to confirm price field
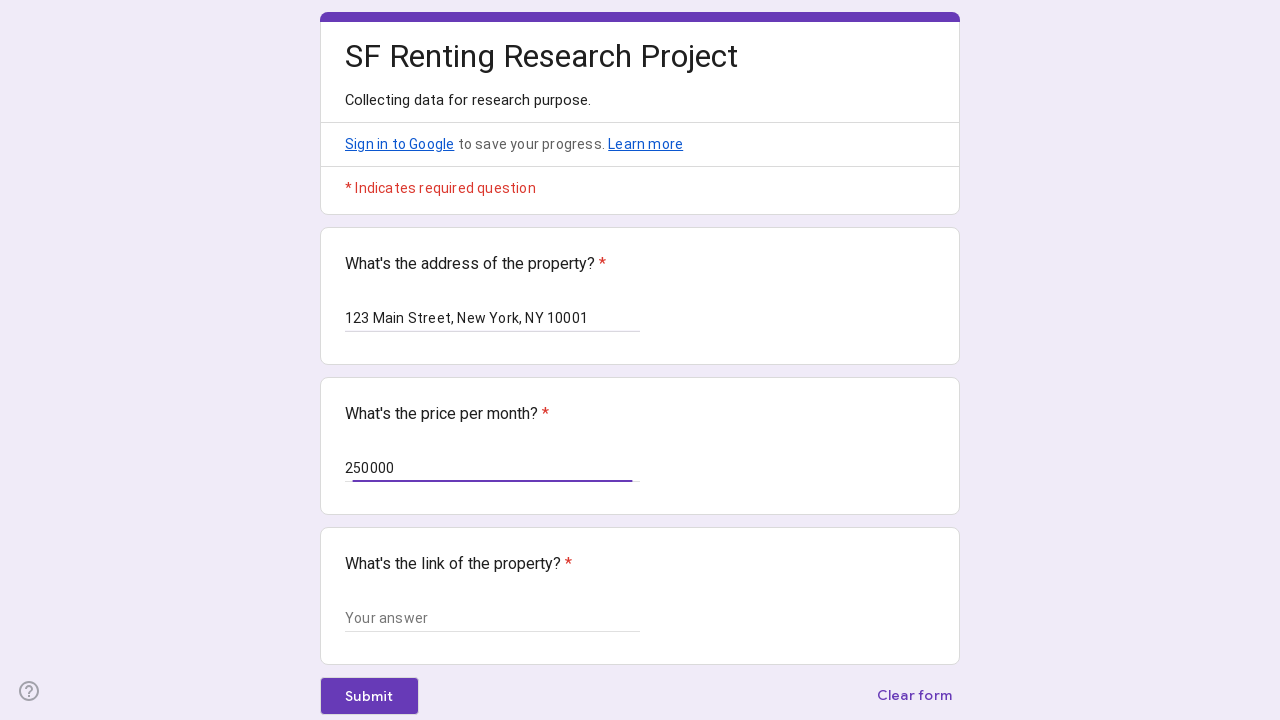

Filled link field with 'https://example-property.com/listing-4567'
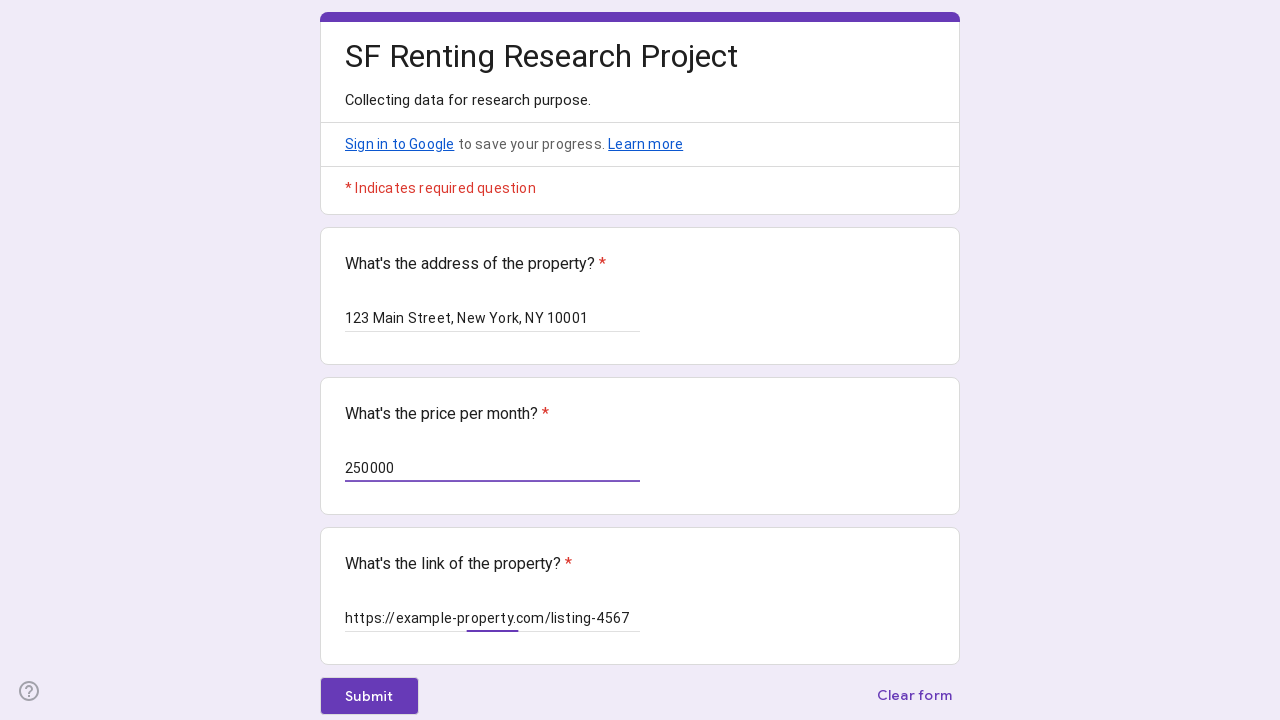

Pressed Enter to confirm link field
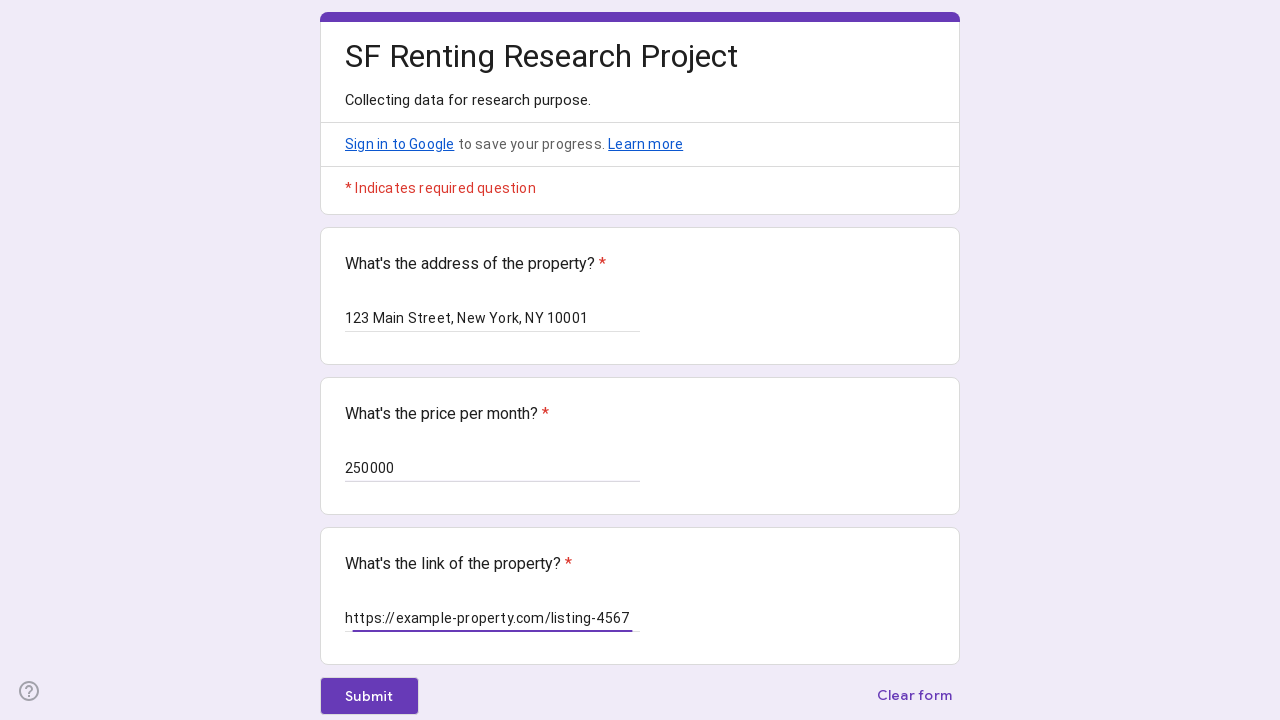

Located form submit button
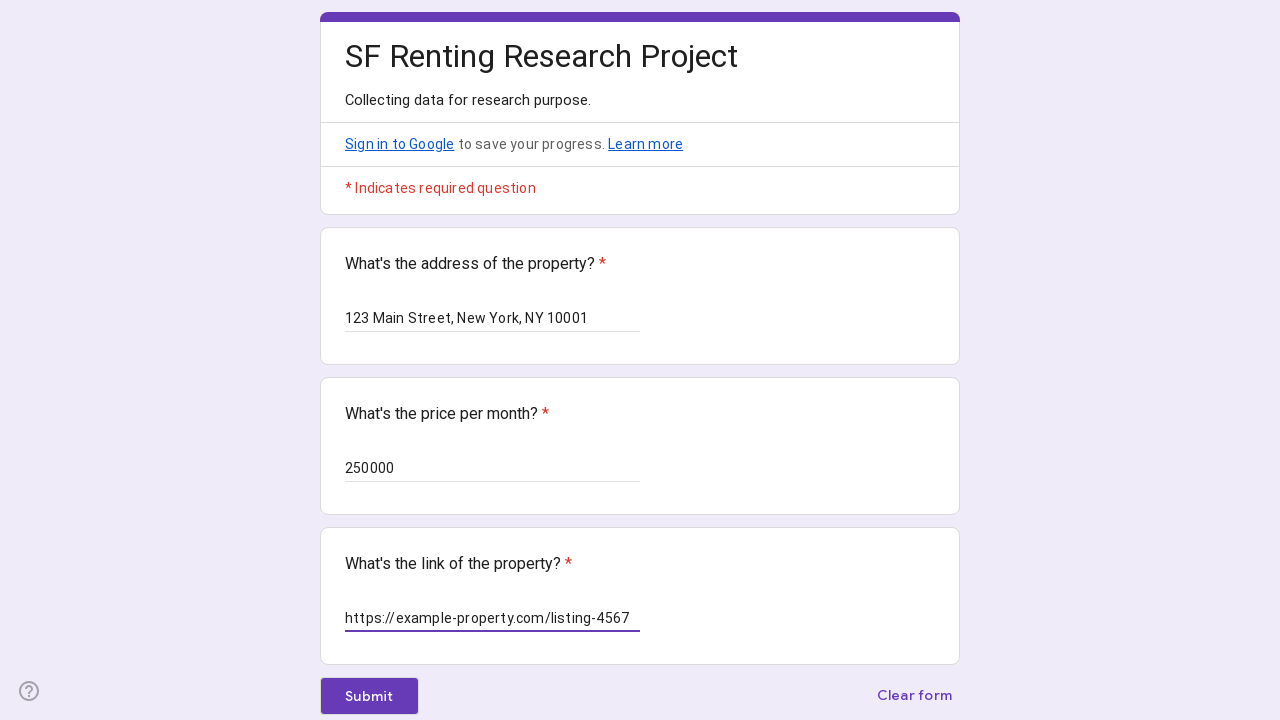

Clicked submit button to submit the Google Form
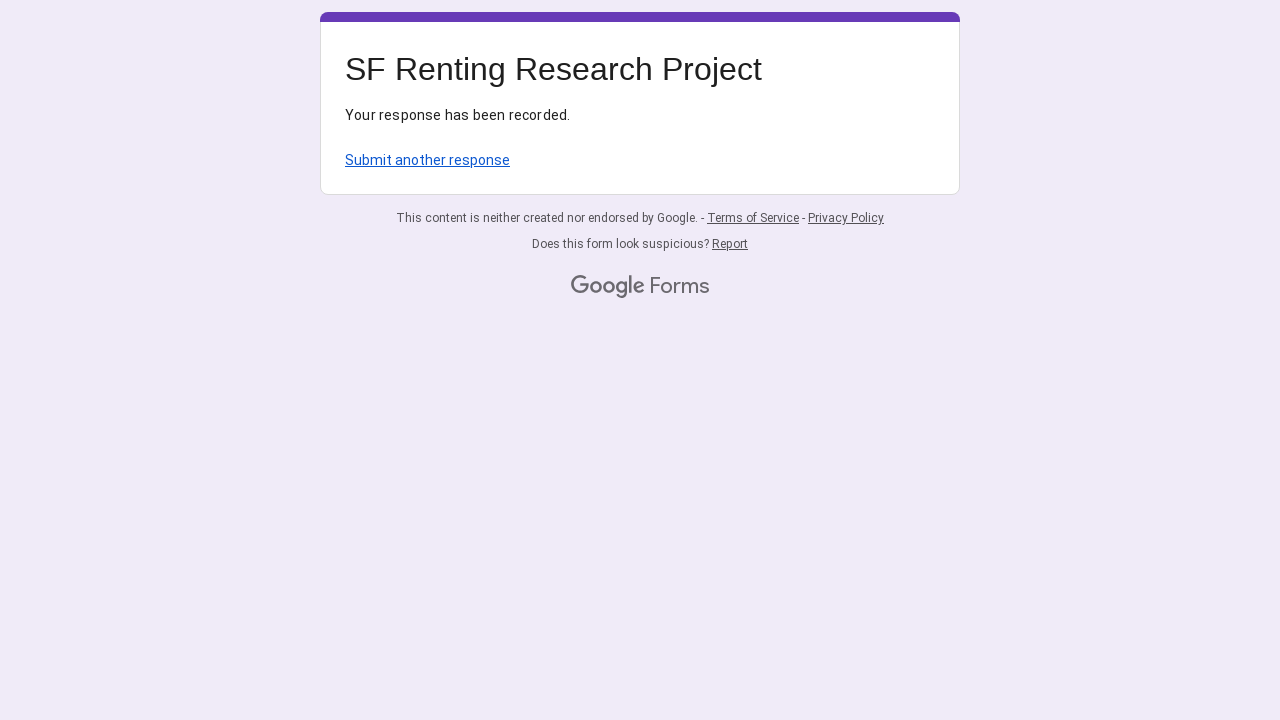

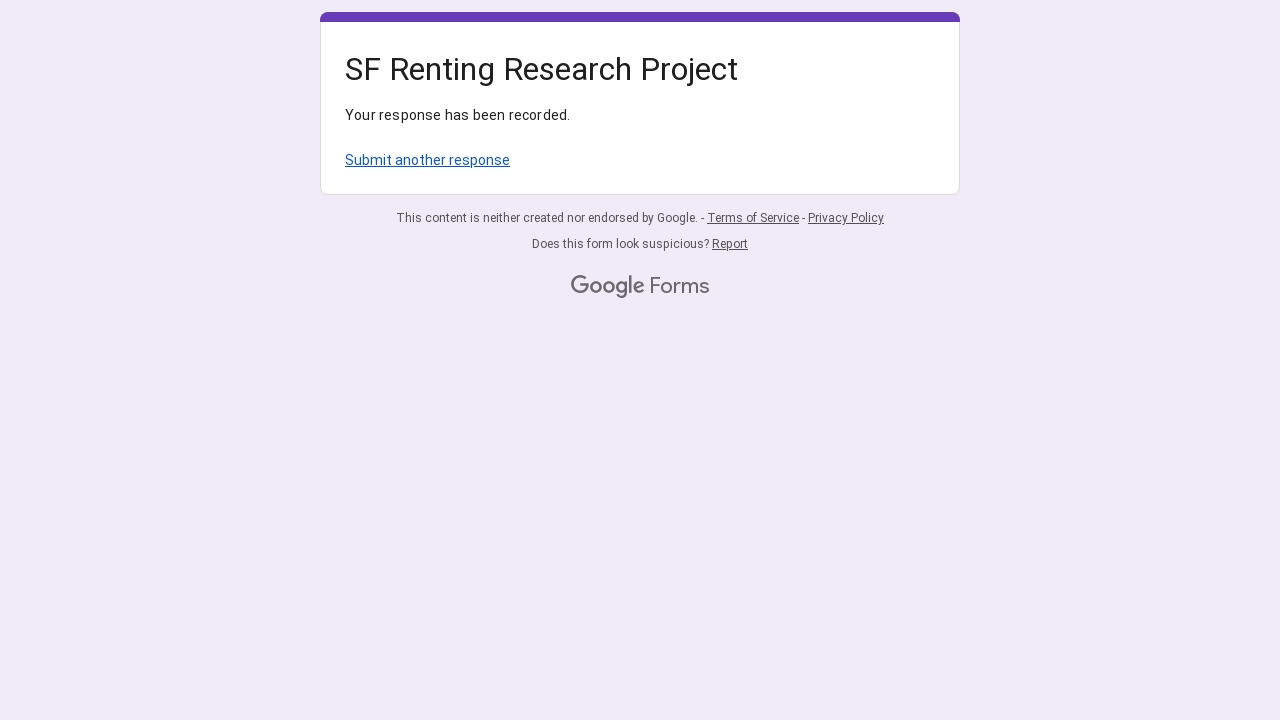